Tests clicking radio buttons on a practice automation page by selecting radio2 first, then moving to and clicking radio1

Starting URL: https://rahulshettyacademy.com/AutomationPractice/

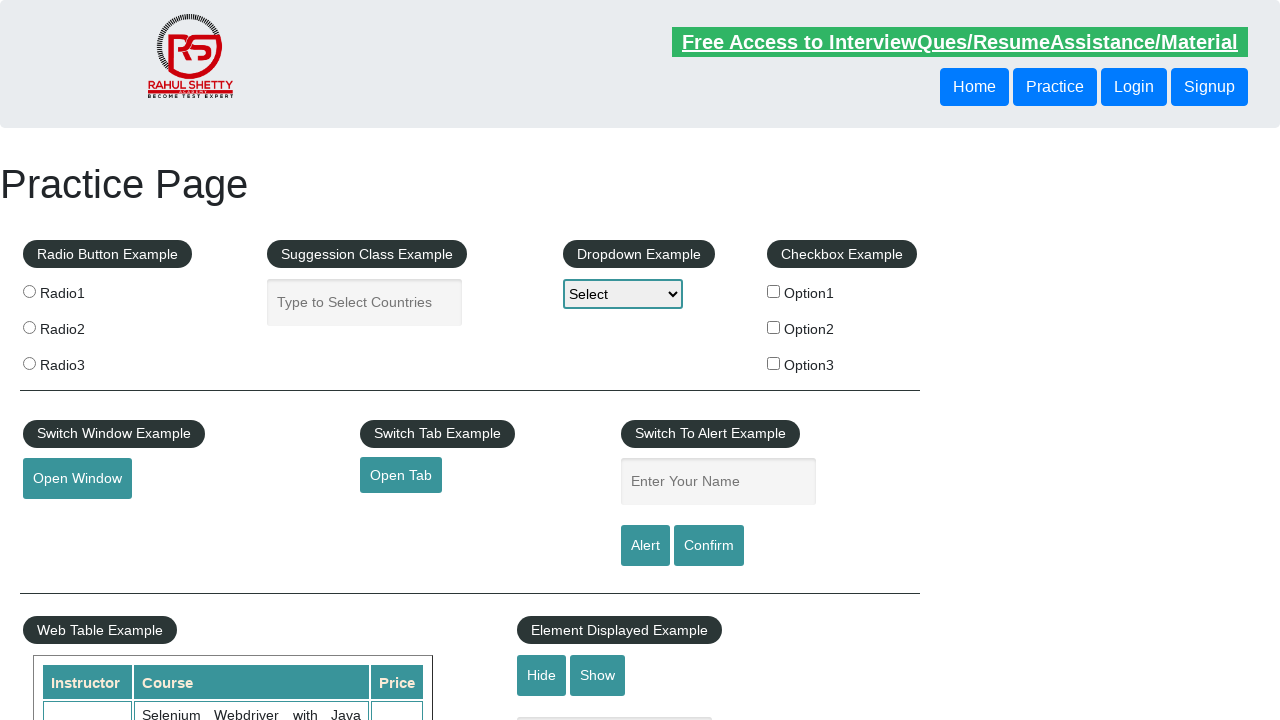

Clicked radio button 2 at (29, 327) on input[value='radio2']
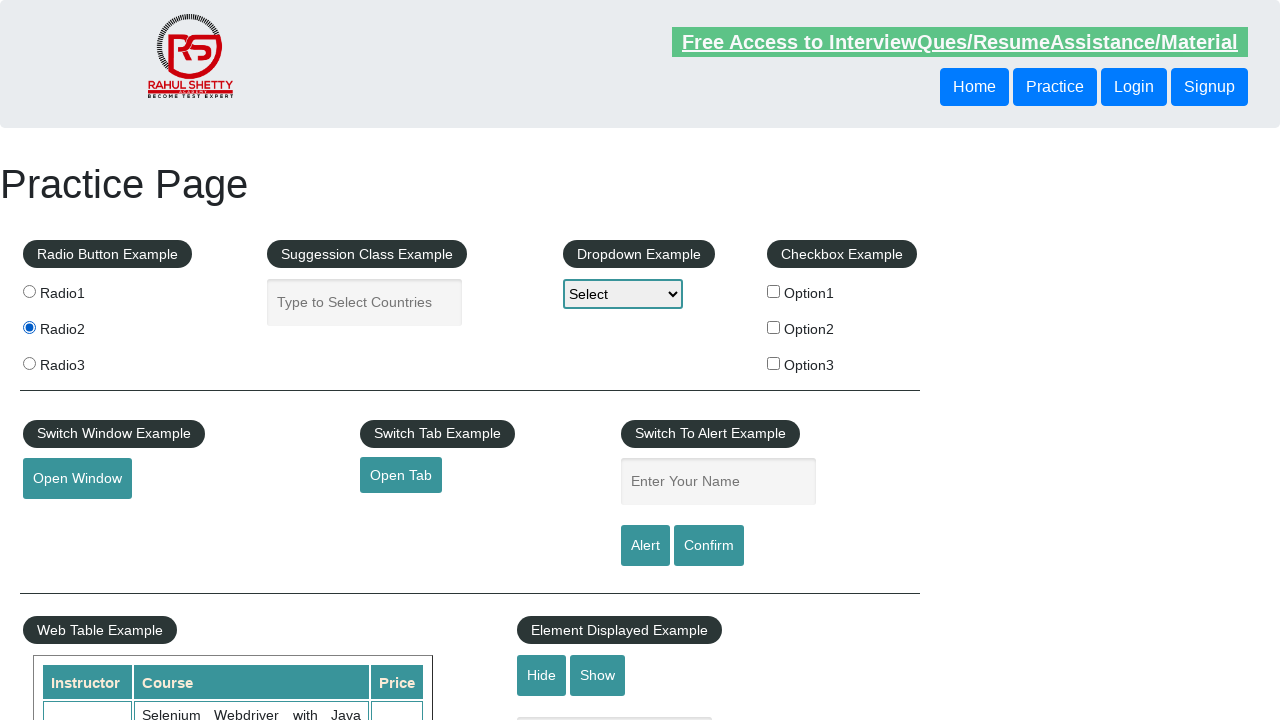

Clicked radio button 1 at (29, 291) on input[value='radio1']
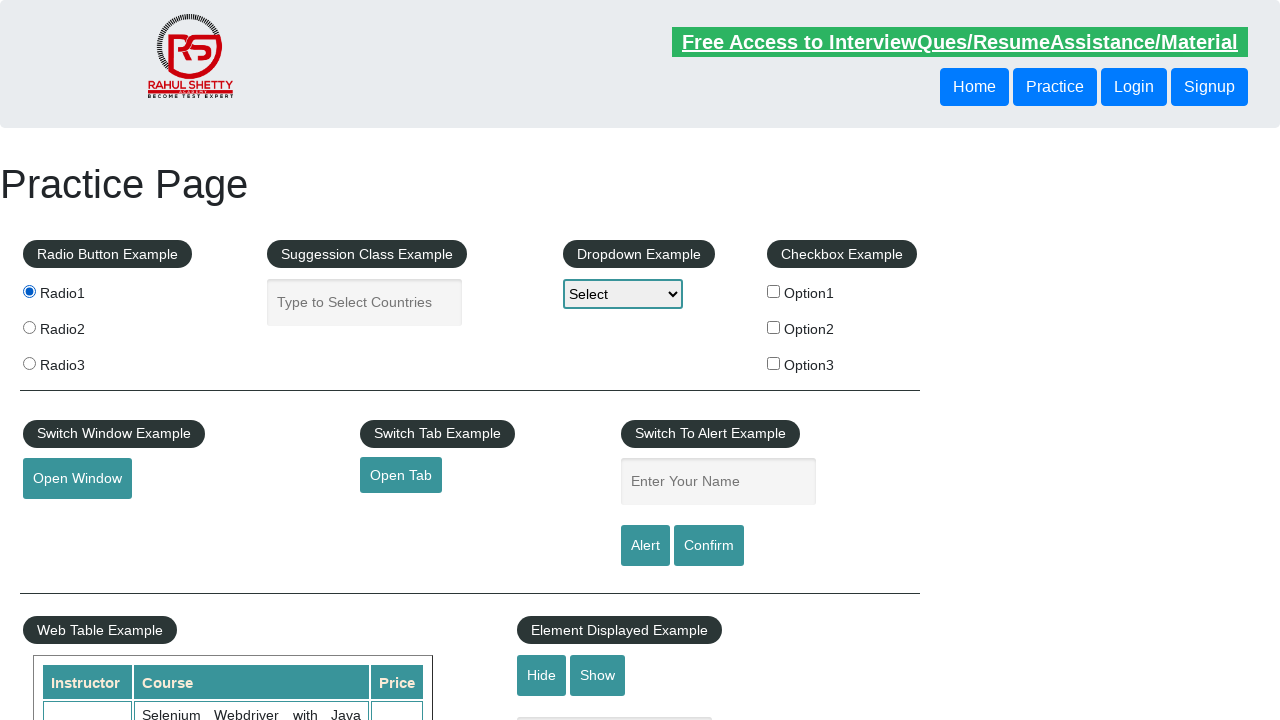

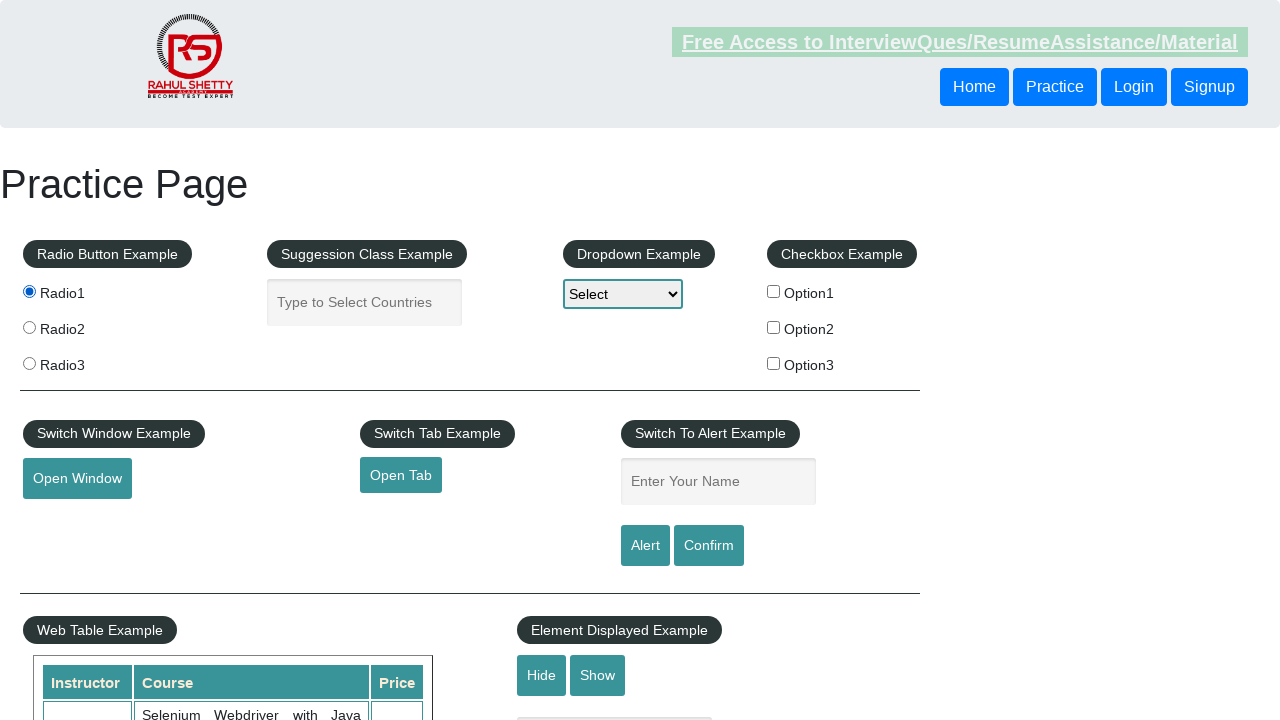